Tests jQuery UI drag and drop functionality by navigating through the demos menu and performing a drag and drop action within an iframe

Starting URL: https://jqueryui.com/droppable/webpage

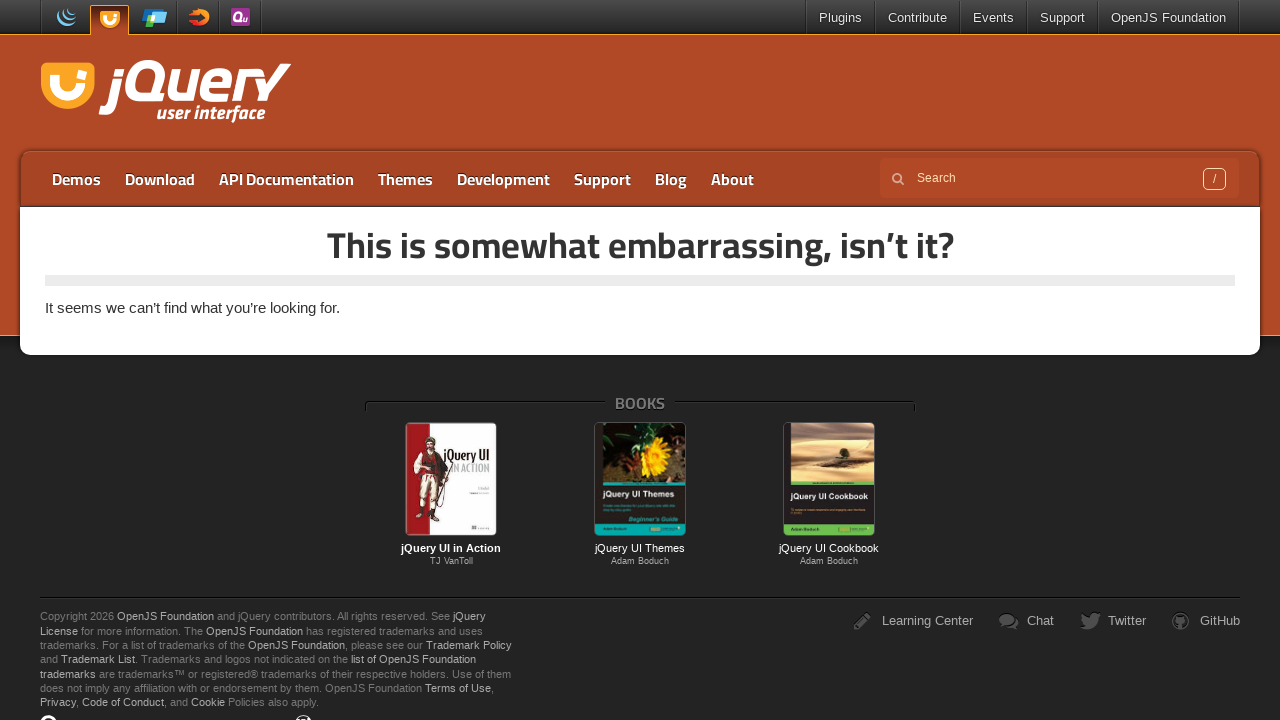

Clicked on Demos menu at (76, 179) on xpath=//a[text()='Demos']
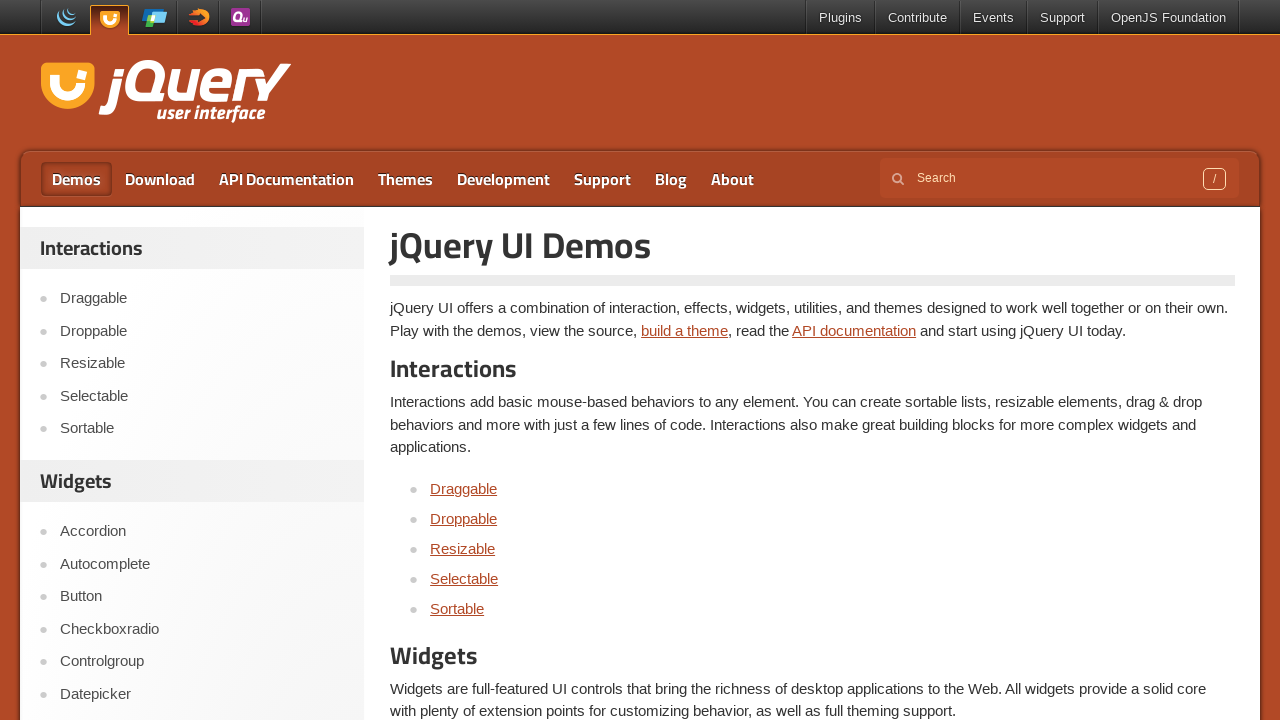

Clicked on Droppable option from menu at (464, 518) on xpath=//a[text()='Droppable']
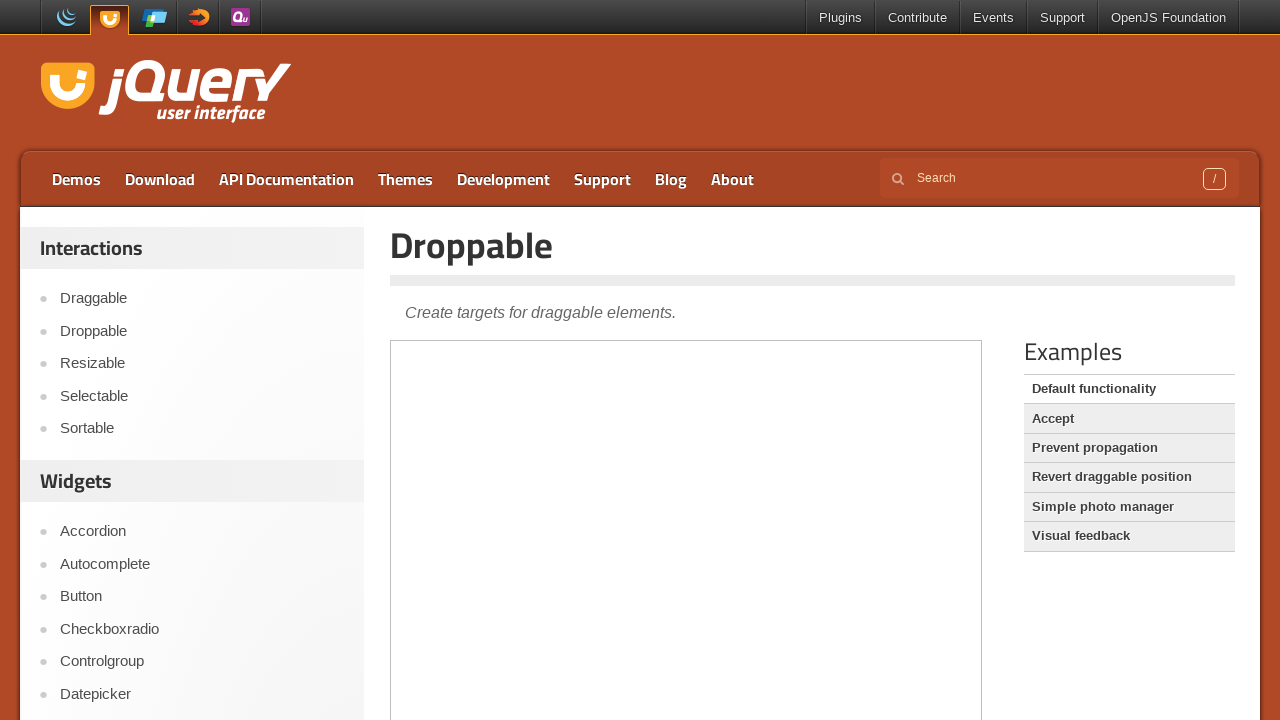

Waited for demo-frame iframe to load
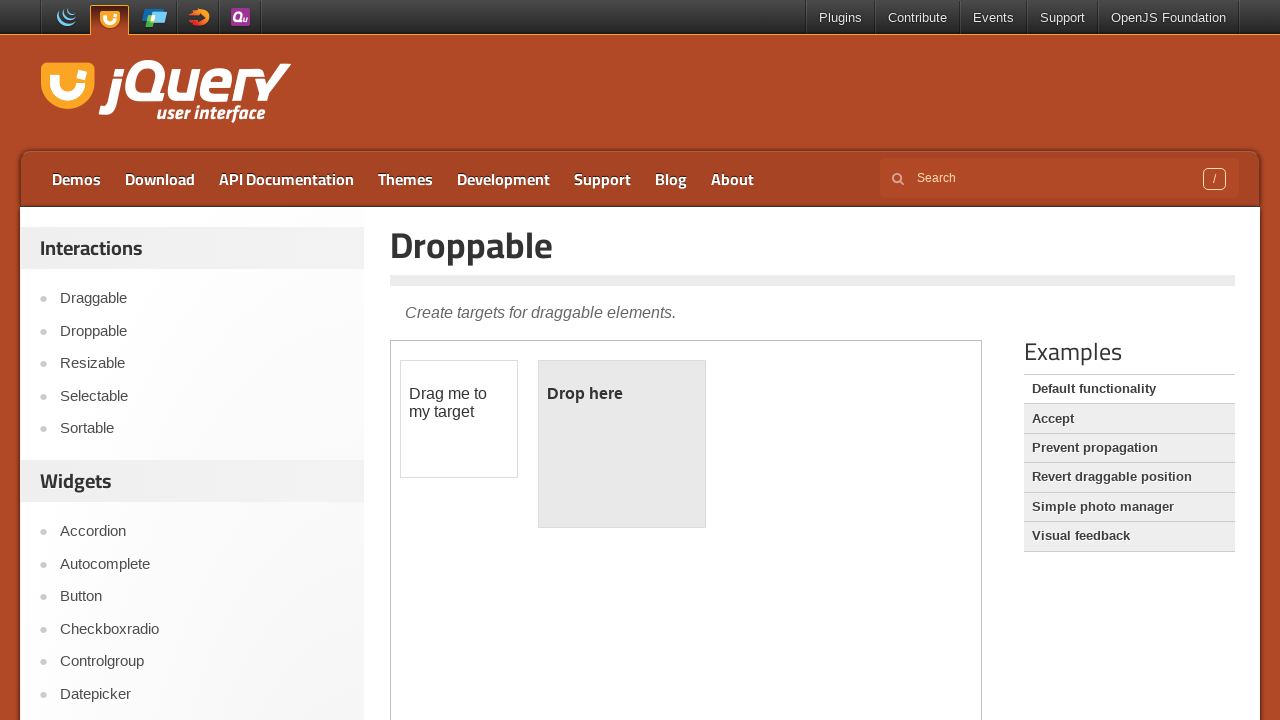

Switched to iframe content frame
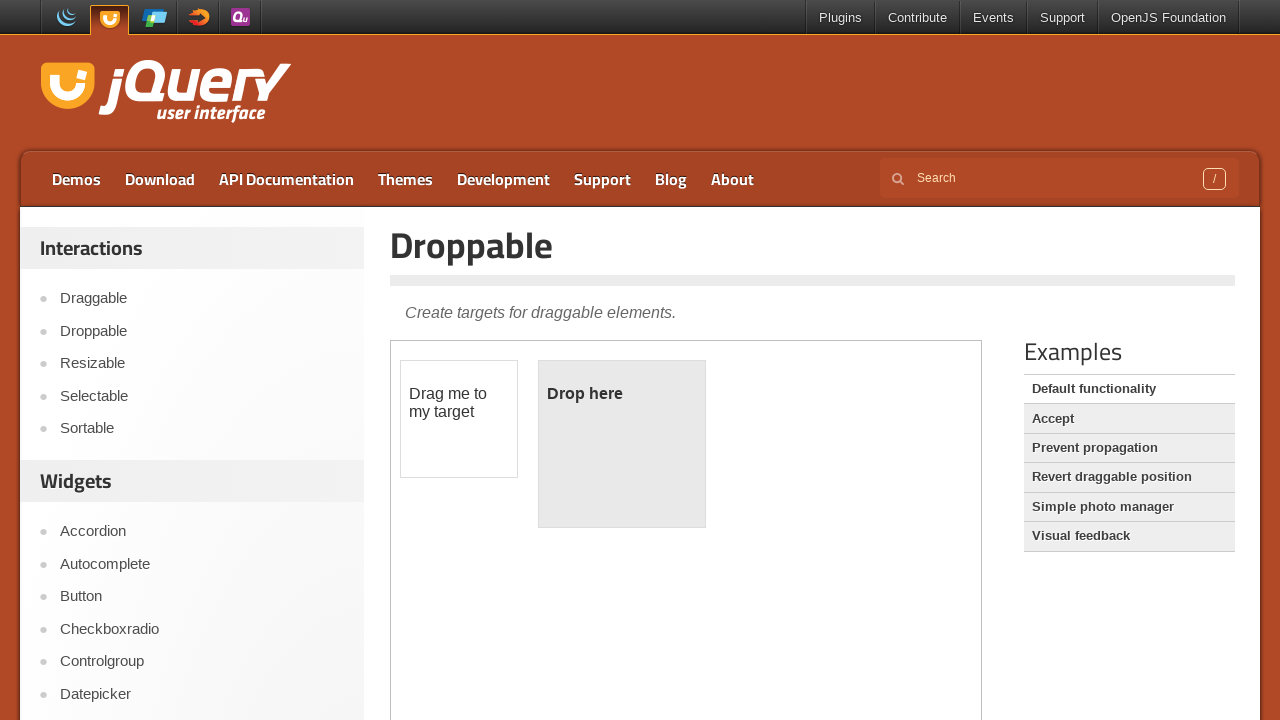

Located draggable element in iframe
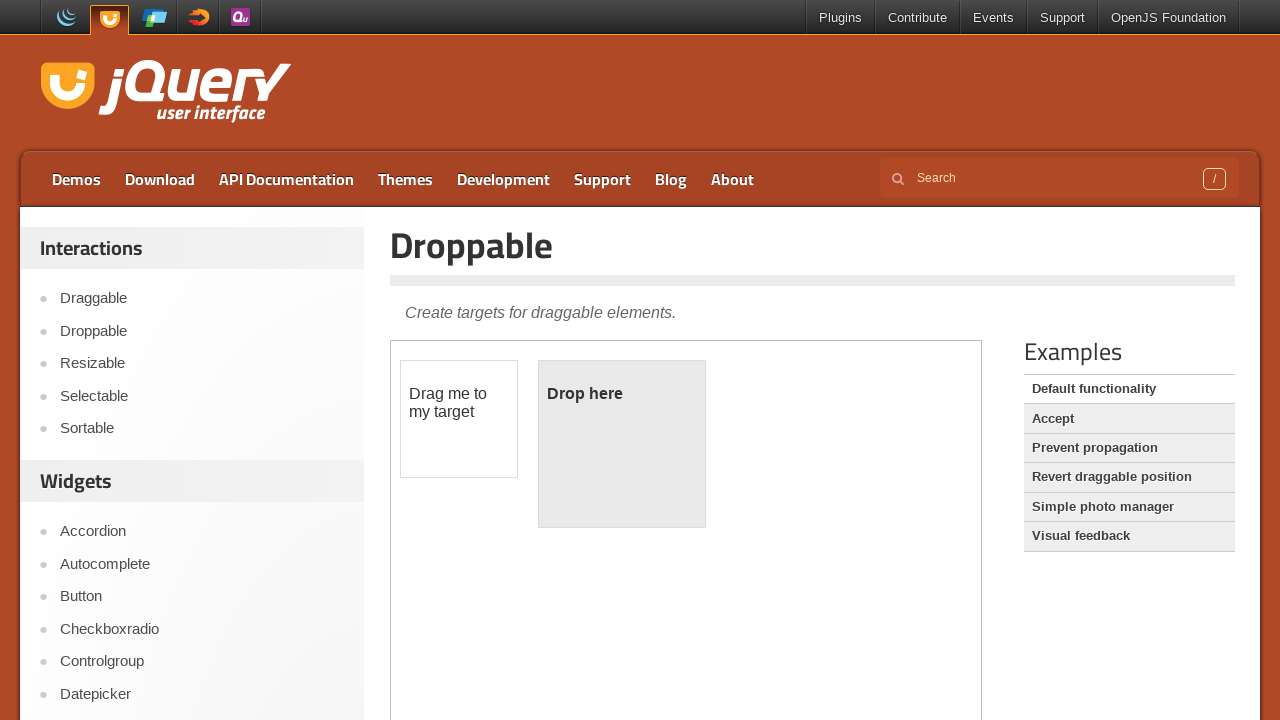

Located droppable target element in iframe
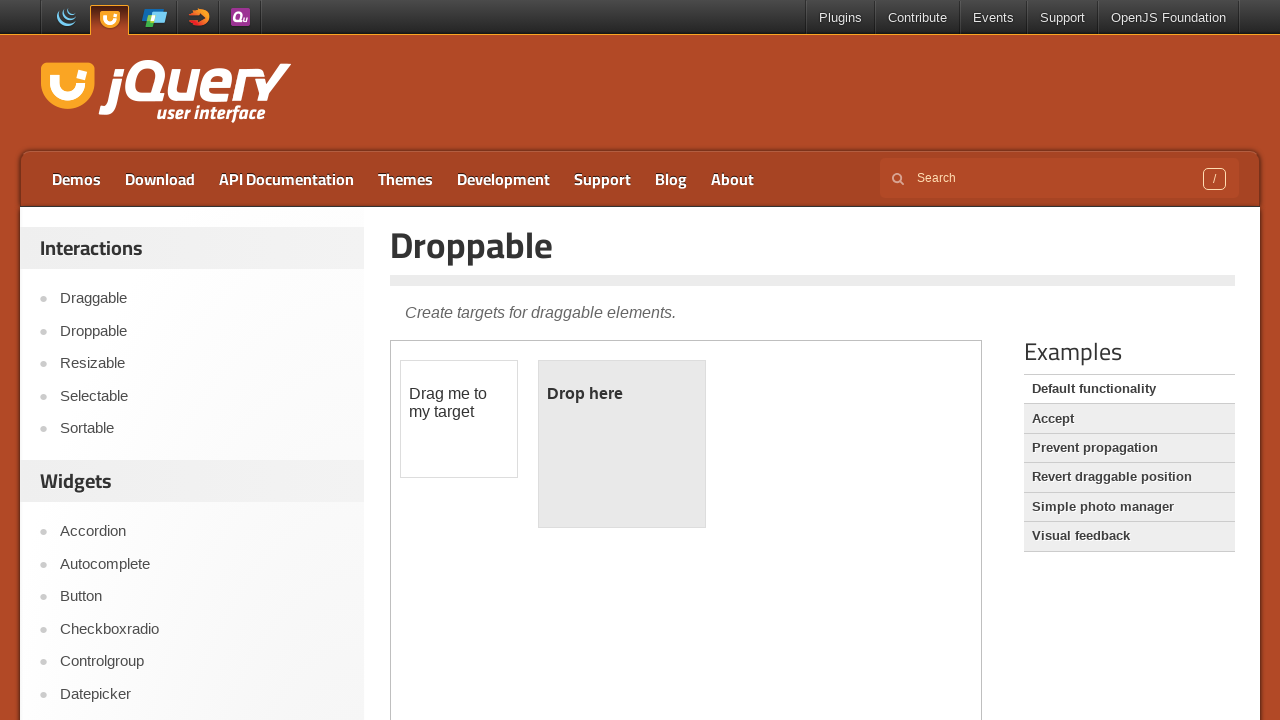

Performed drag and drop action from source to target element at (622, 444)
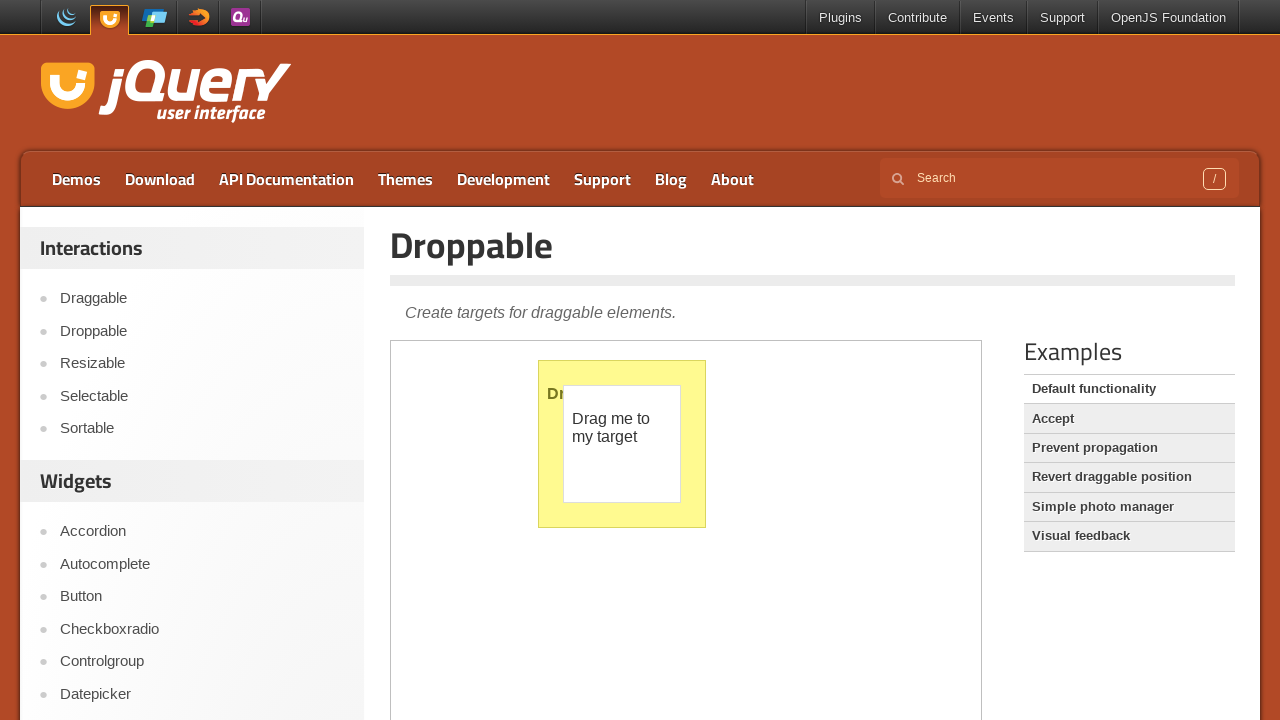

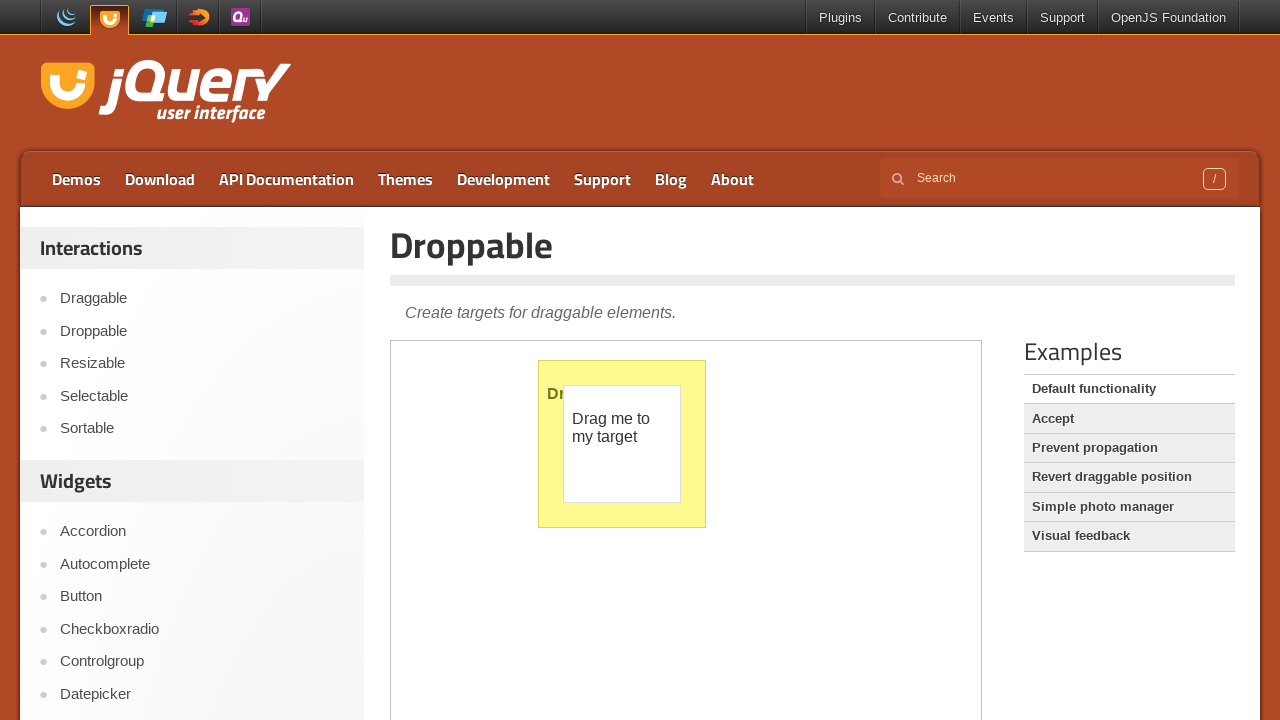